Tests canvas drawing functionality by performing click and drag actions on a canvas element

Starting URL: http://www.htmlcanvasstudio.com/

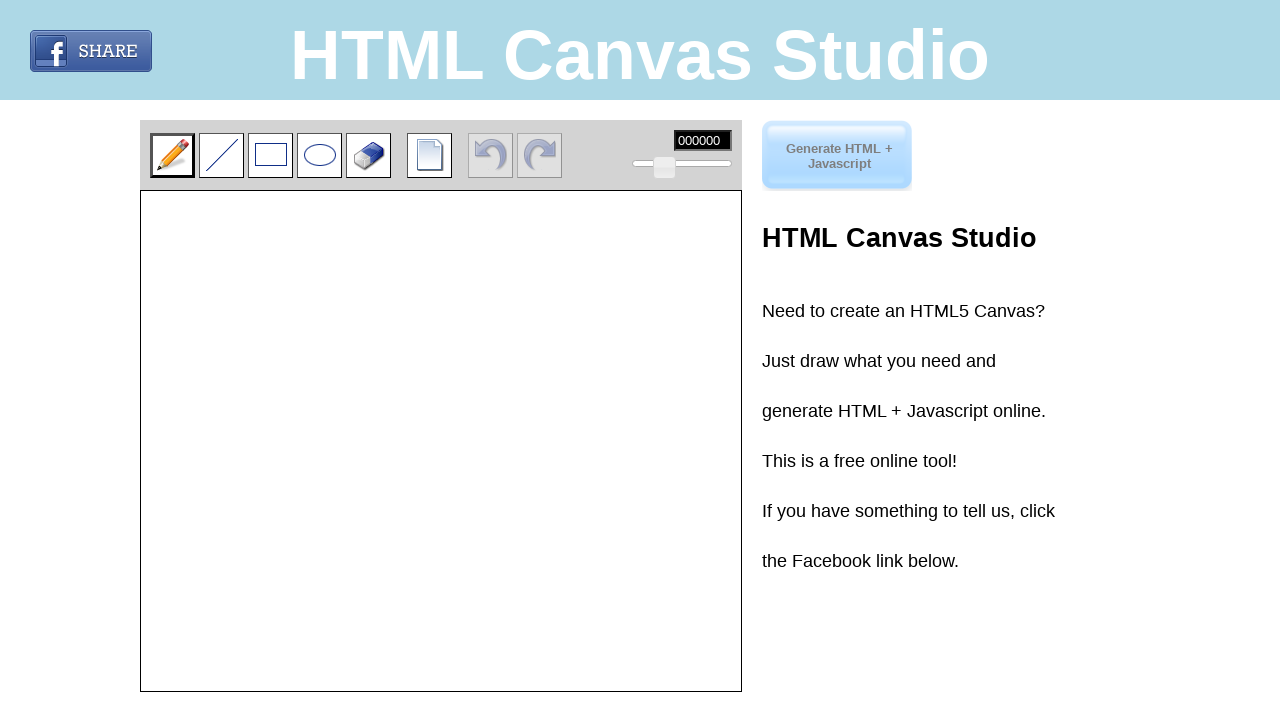

Canvas element #imageTemp is available
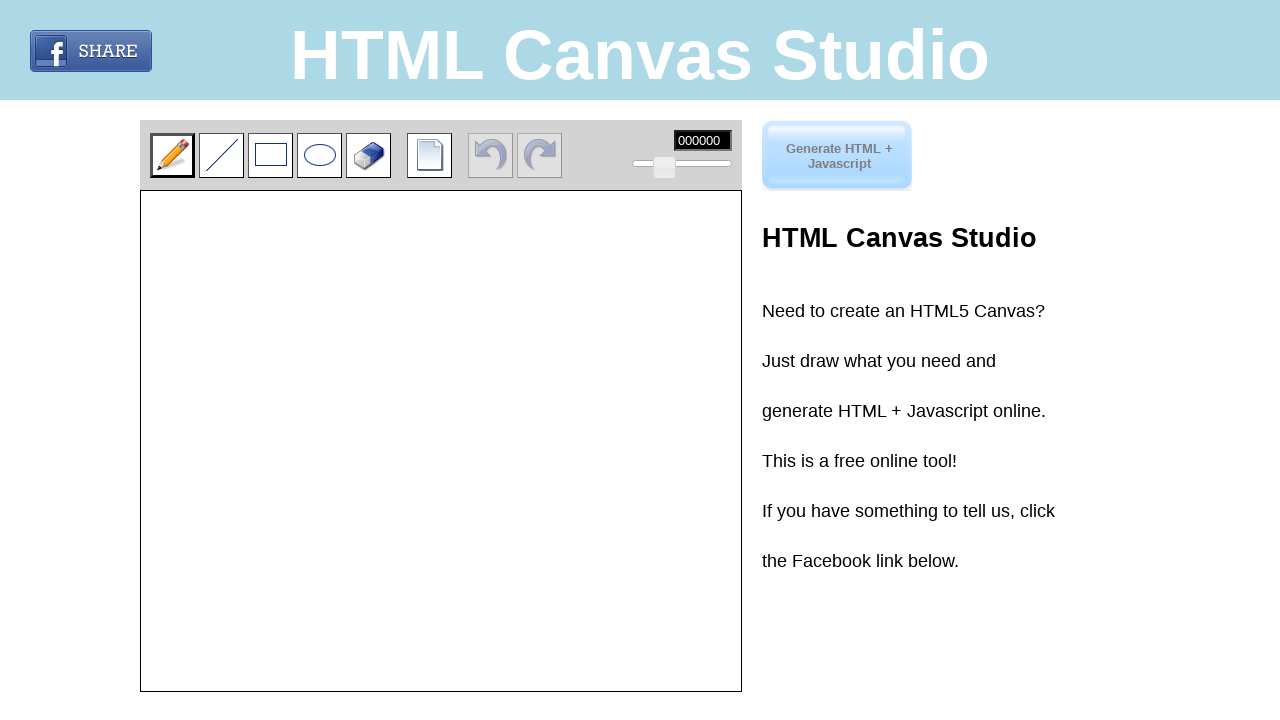

Retrieved canvas bounding box for positioning
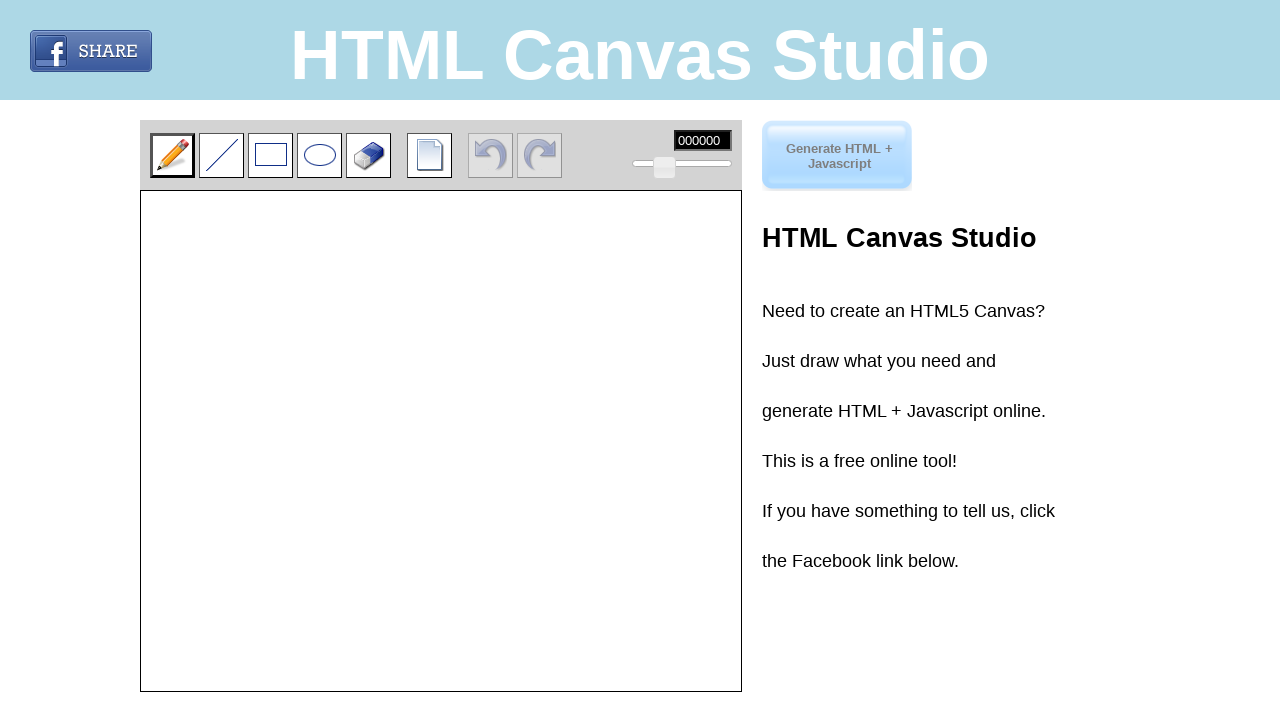

Moved mouse to center of canvas at (441, 441)
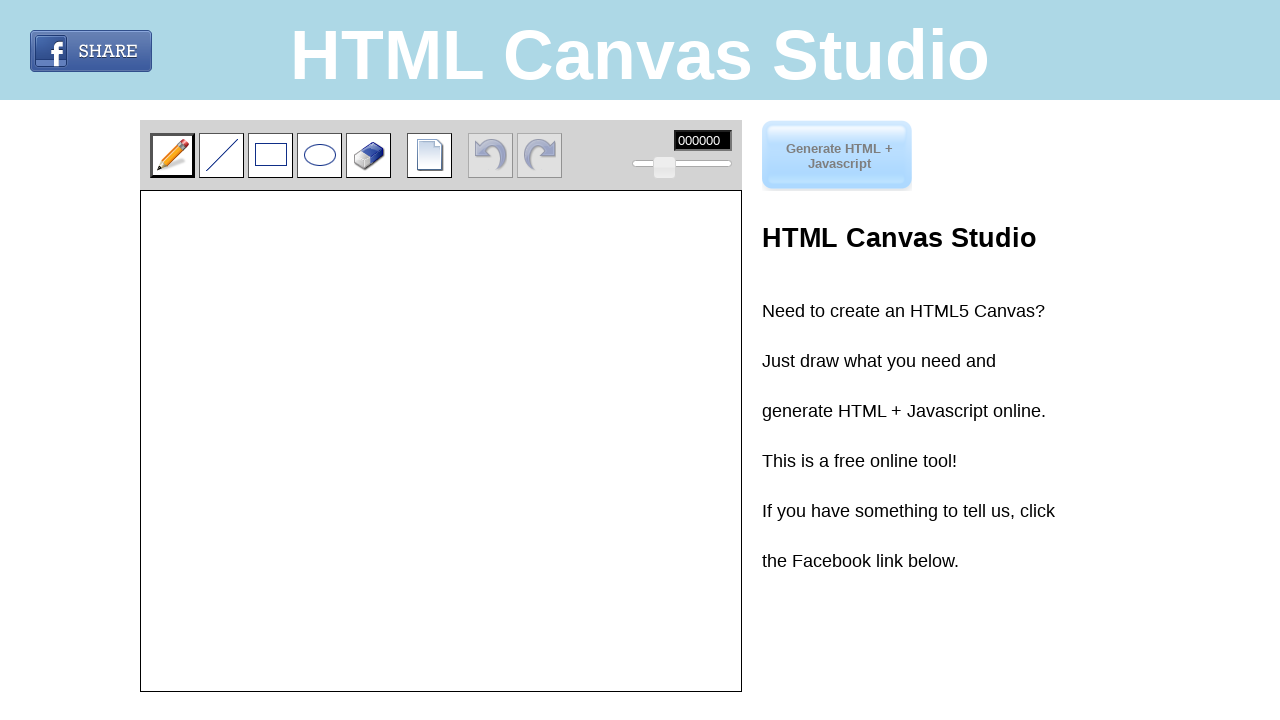

Mouse button pressed down on canvas at (441, 441)
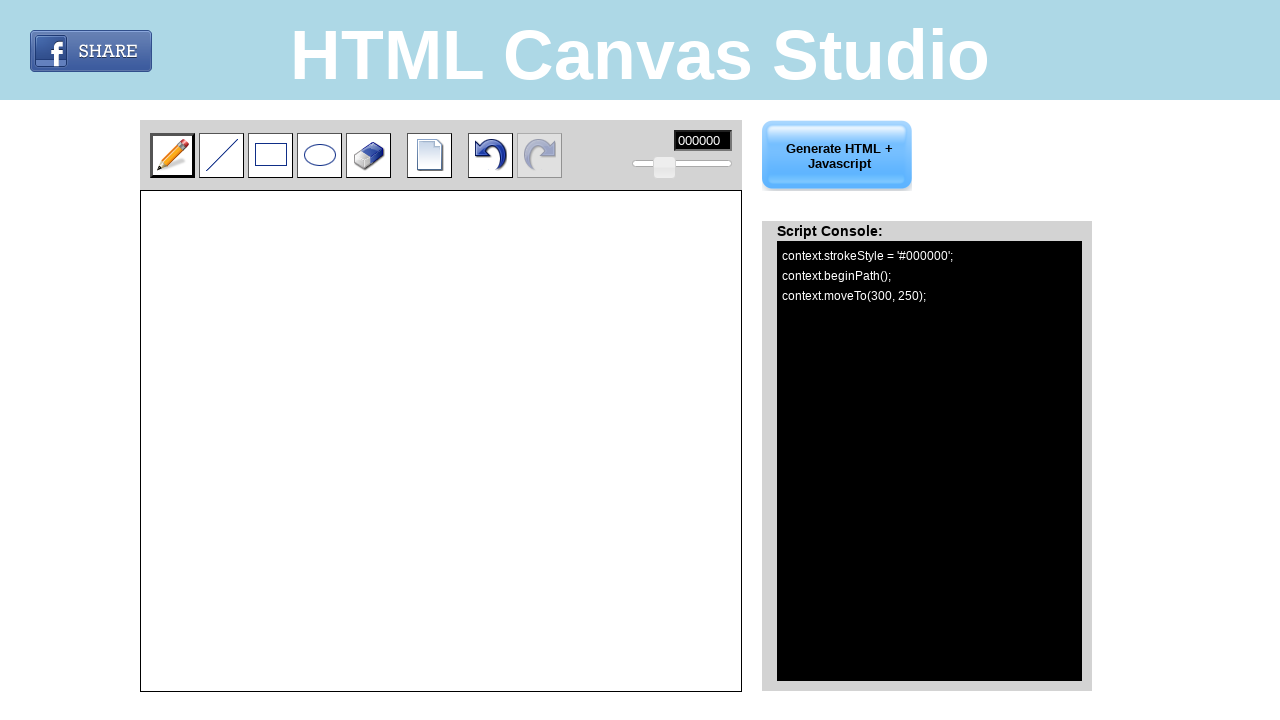

Dragged mouse to position offset by +100, +100 pixels at (541, 541)
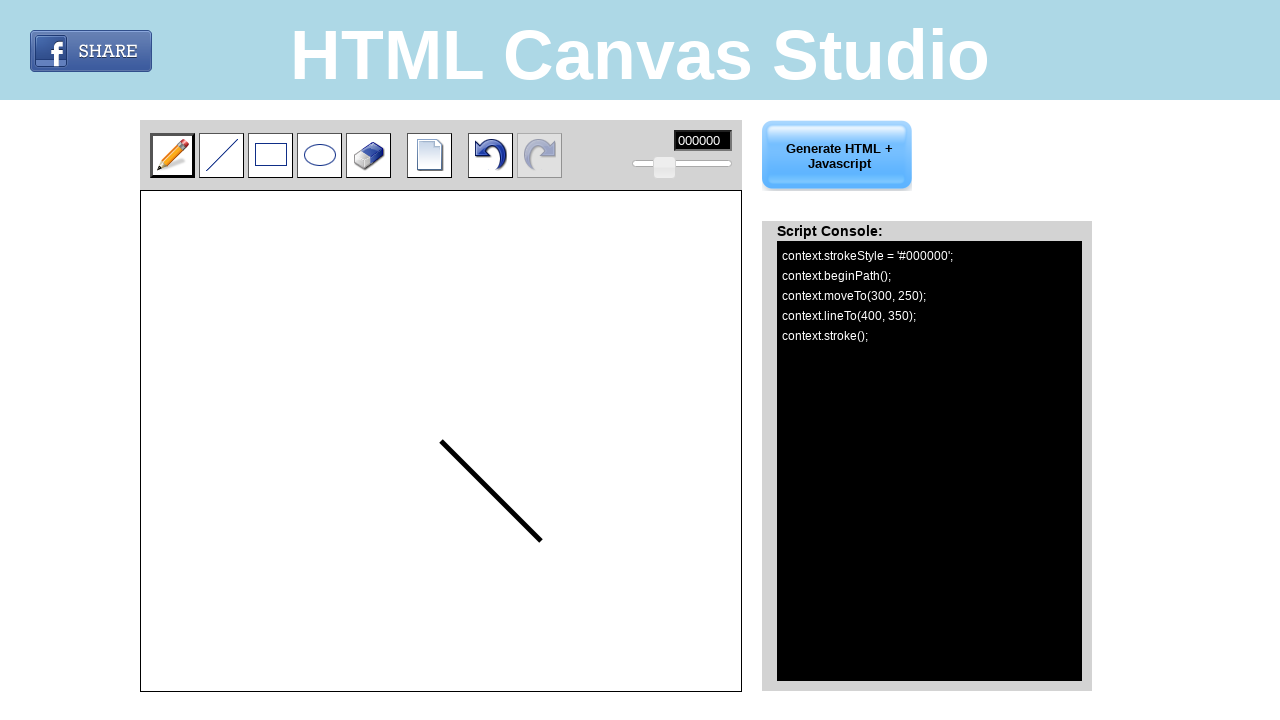

Dragged mouse to position offset by +50, +90 pixels at (491, 531)
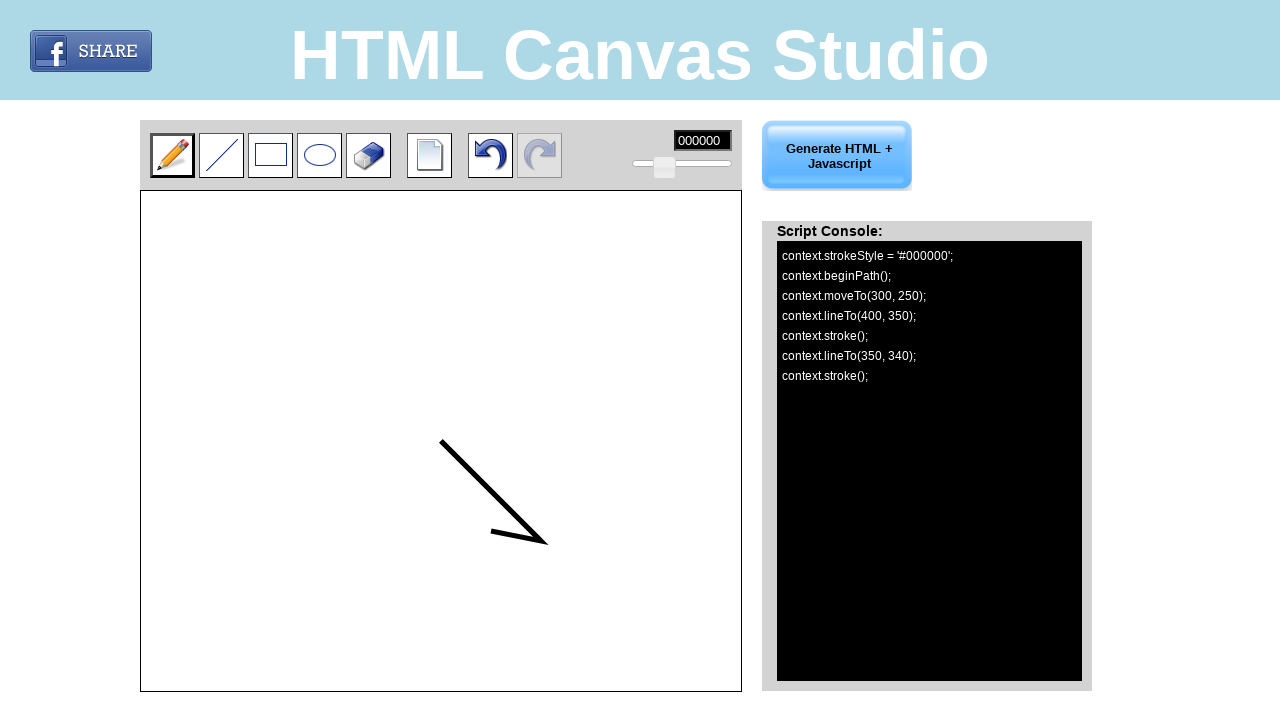

Mouse button released, drawing action completed at (491, 531)
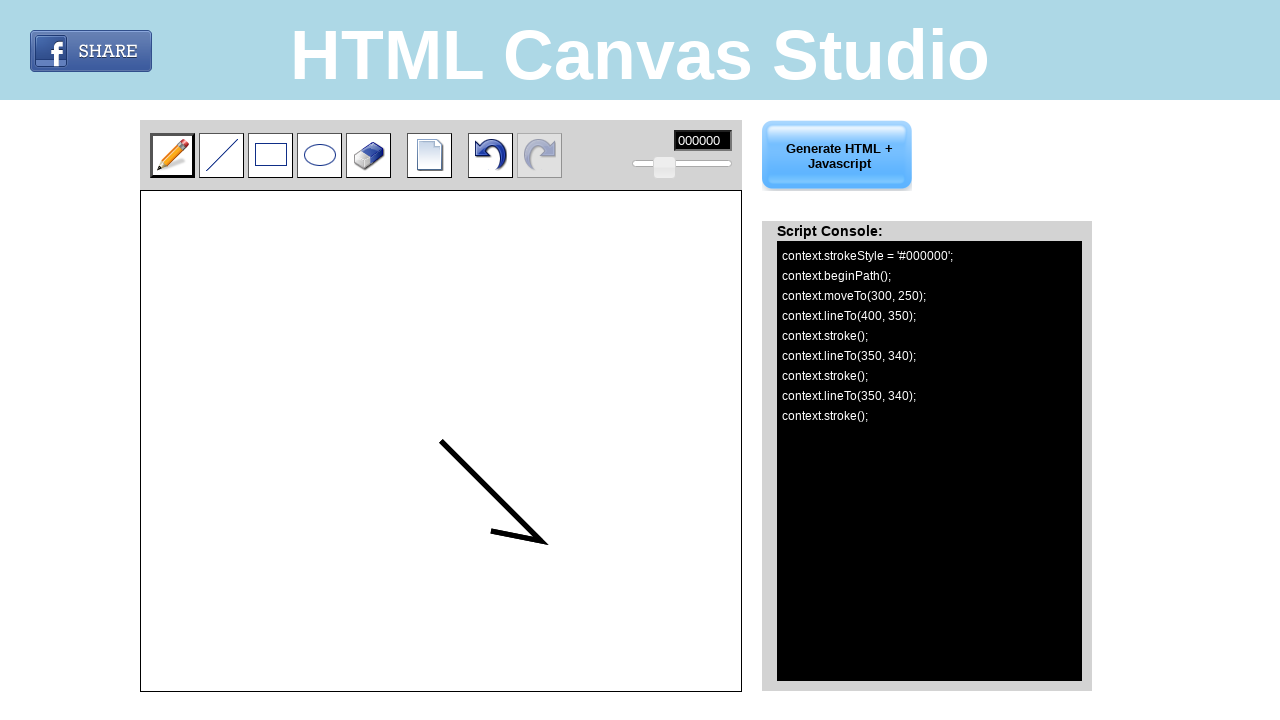

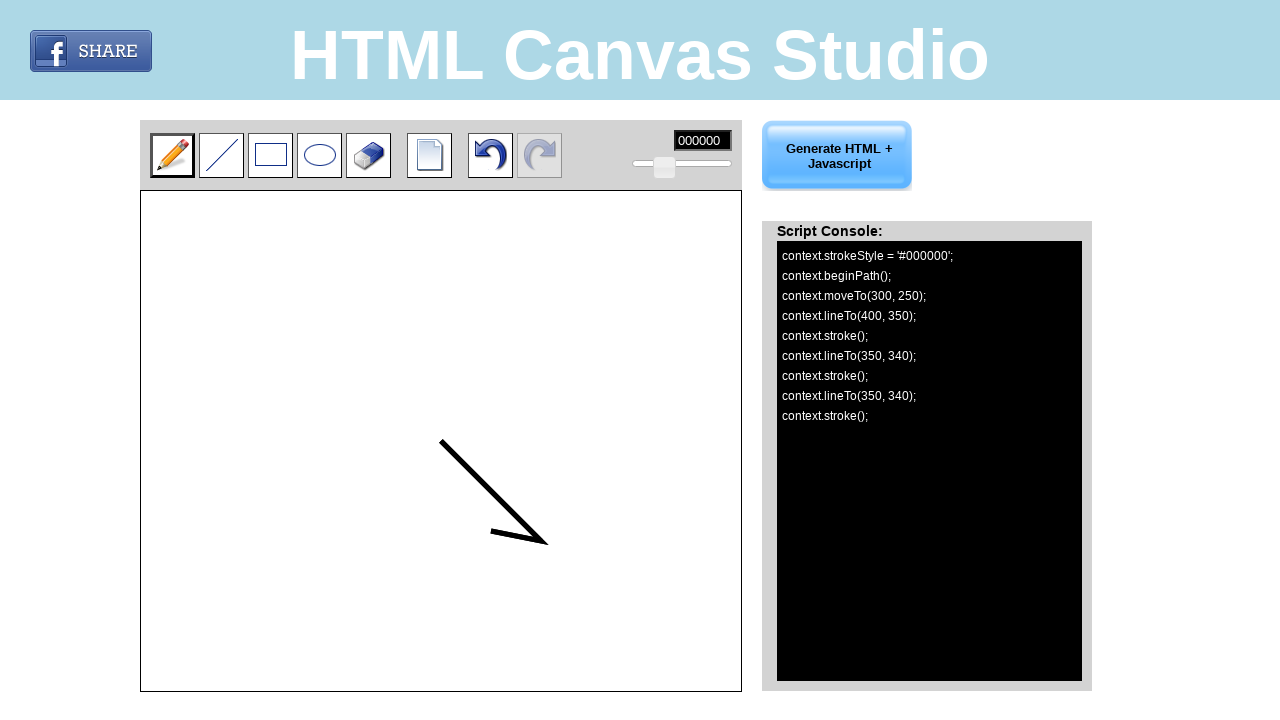